Solves a mathematical challenge by extracting a value from an image attribute, calculating a result, and submitting a form with the answer along with selecting checkboxes and radio buttons

Starting URL: http://suninjuly.github.io/get_attribute.html

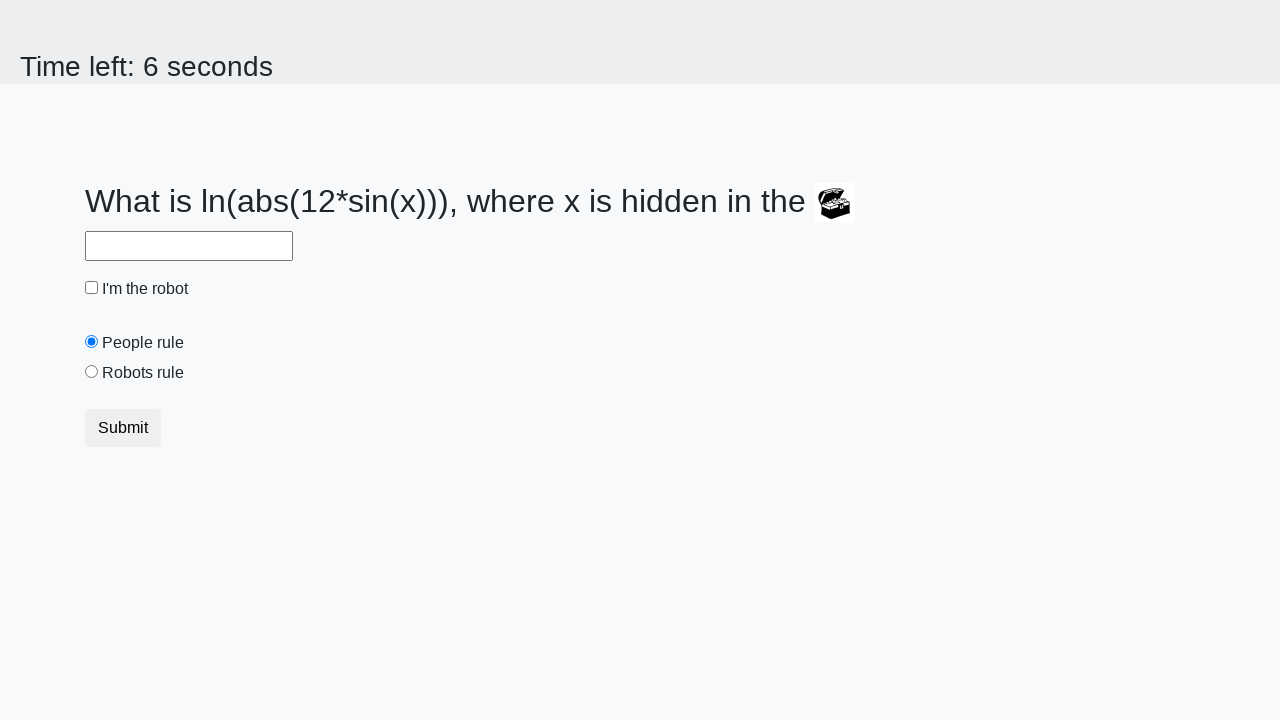

Located treasure element
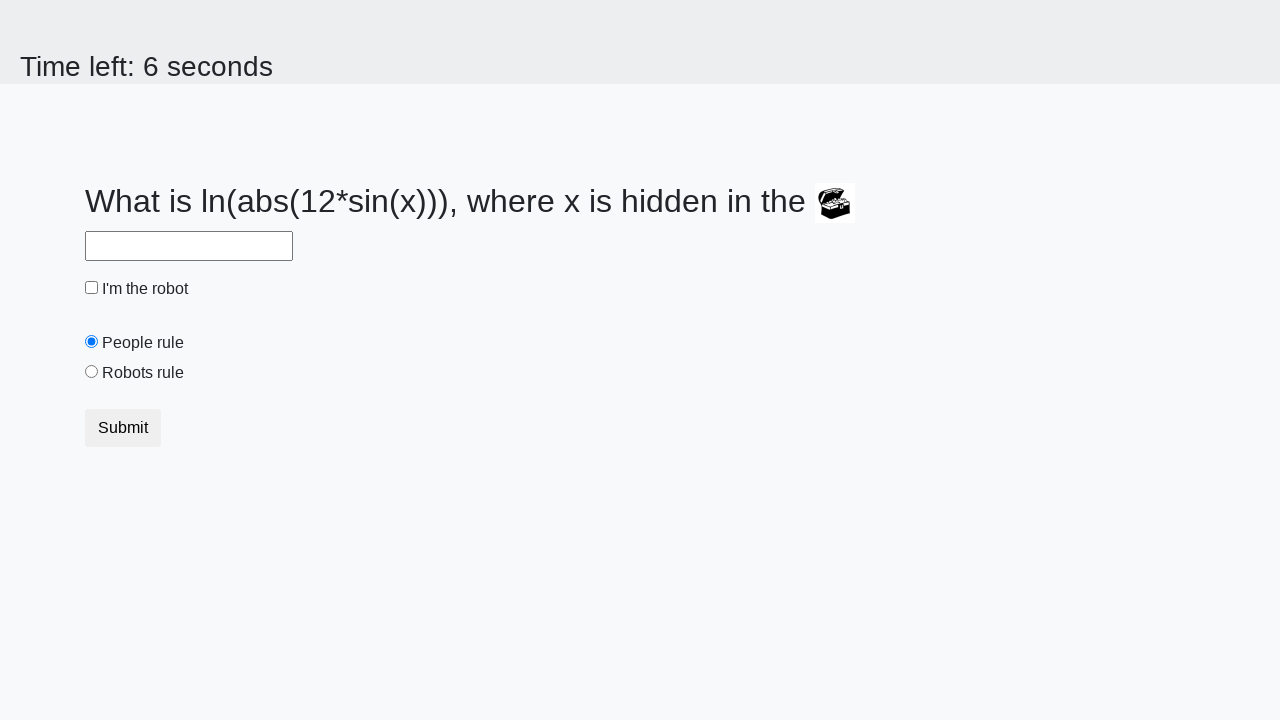

Extracted valuex attribute from treasure element
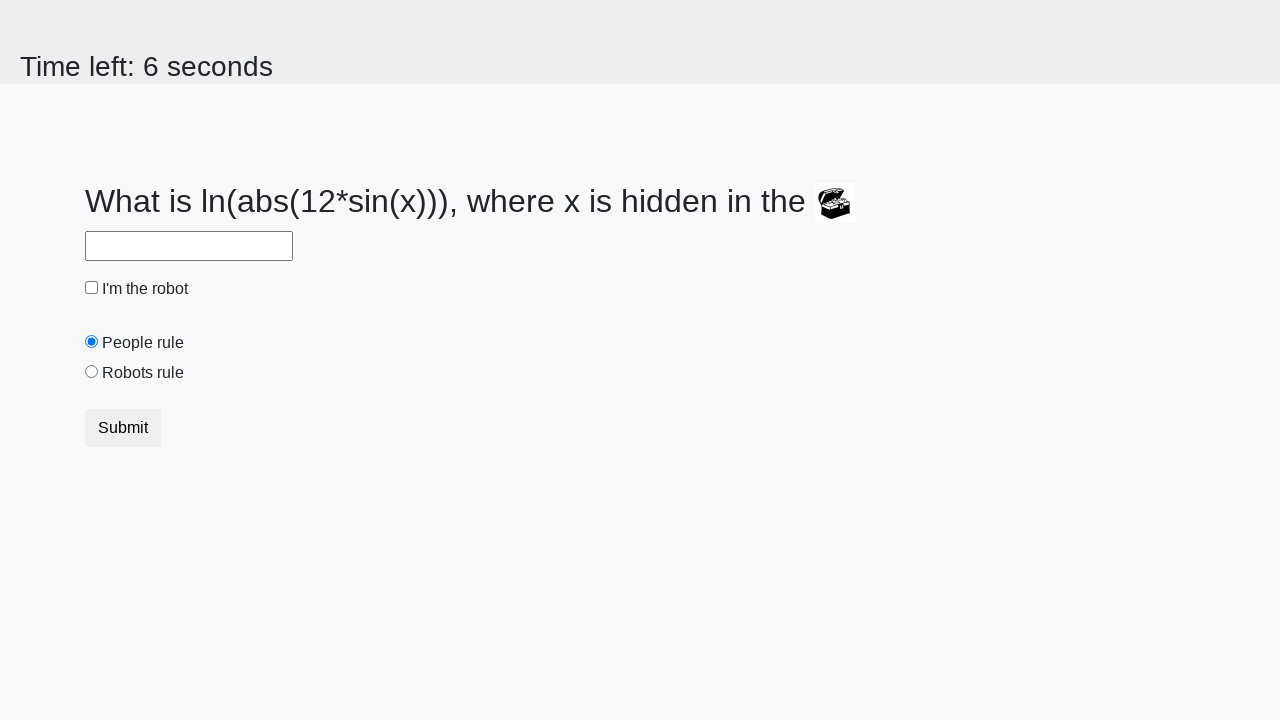

Calculated result using mathematical formula: 2.463121416235488
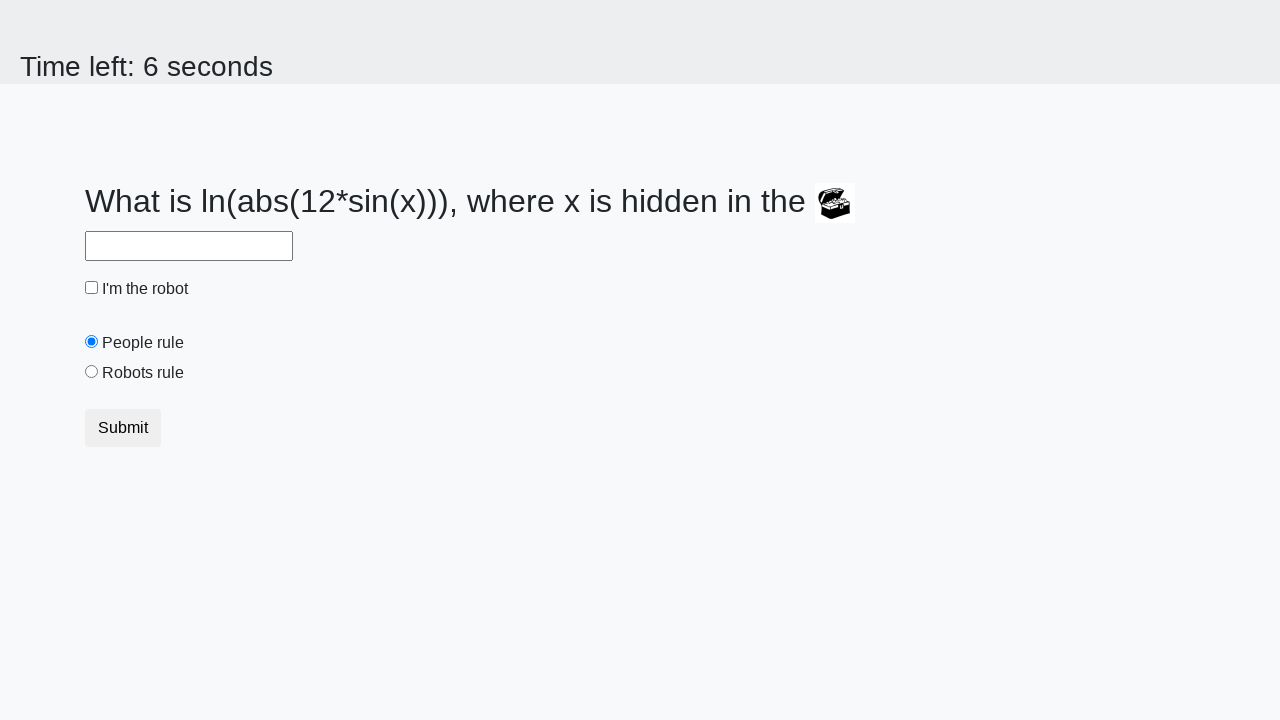

Filled answer field with calculated value on #answer
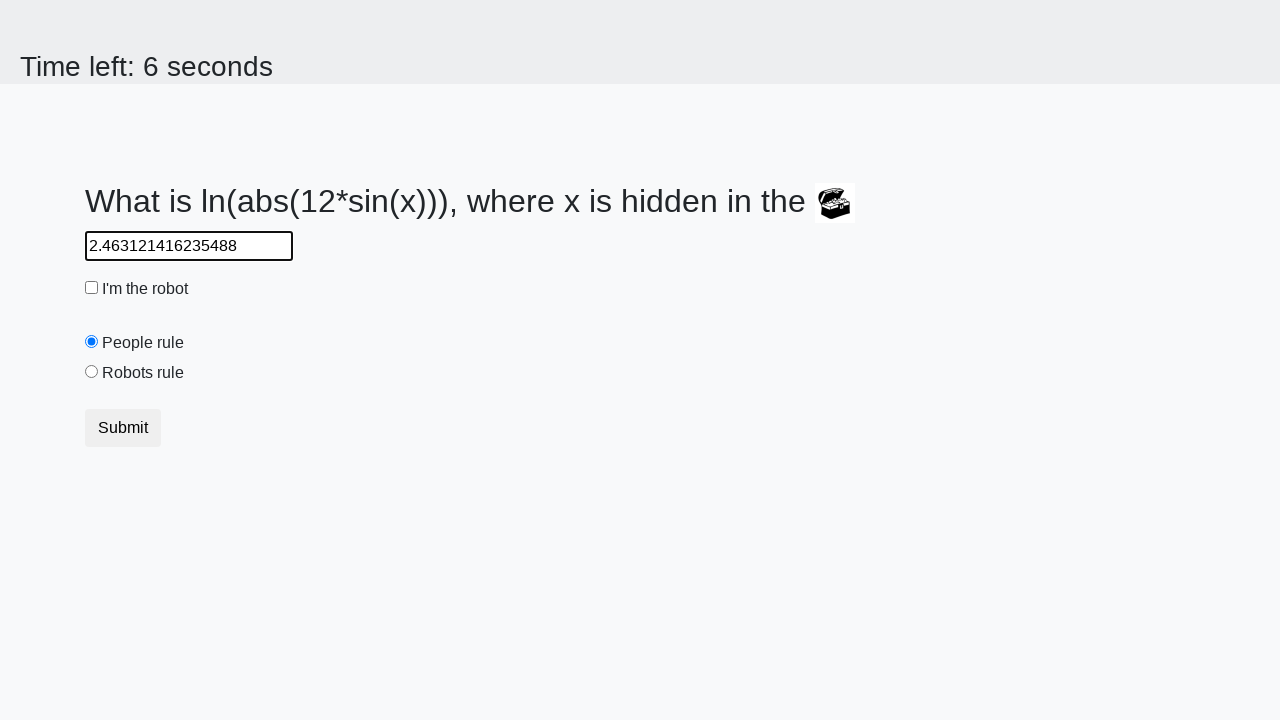

Checked the robot checkbox at (92, 288) on #robotCheckbox
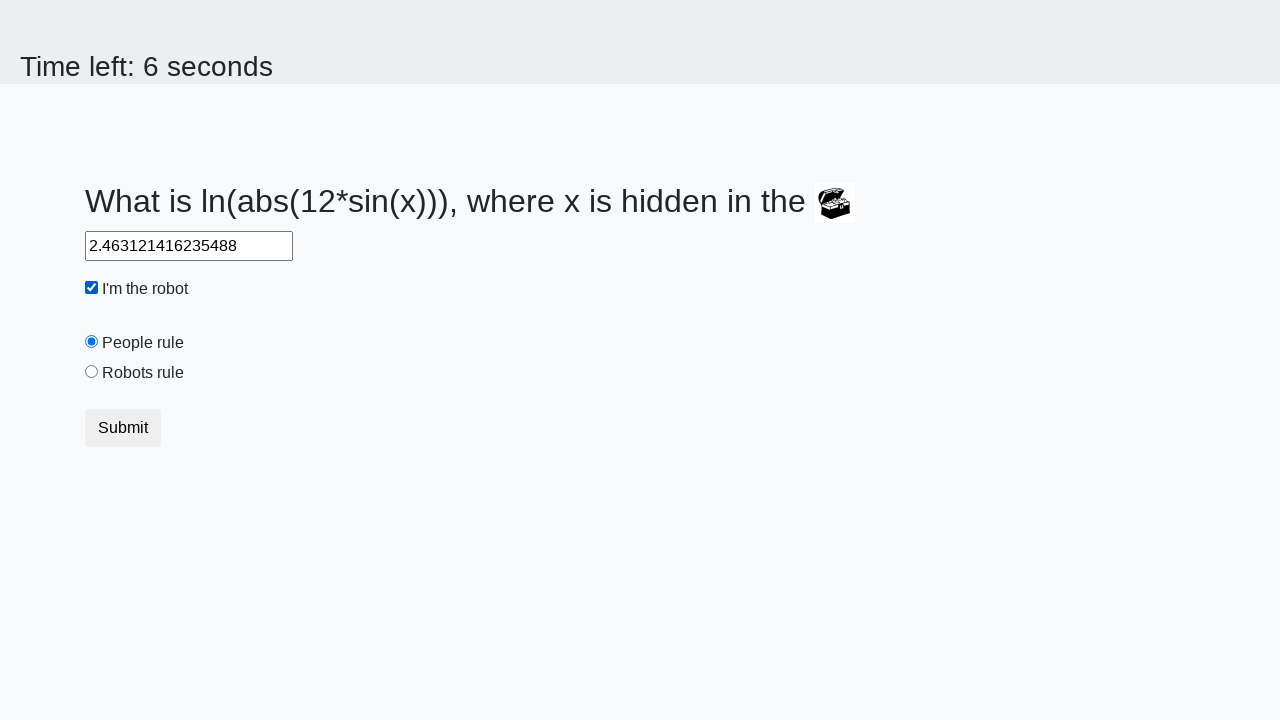

Selected the robots rule radio button at (92, 372) on #robotsRule
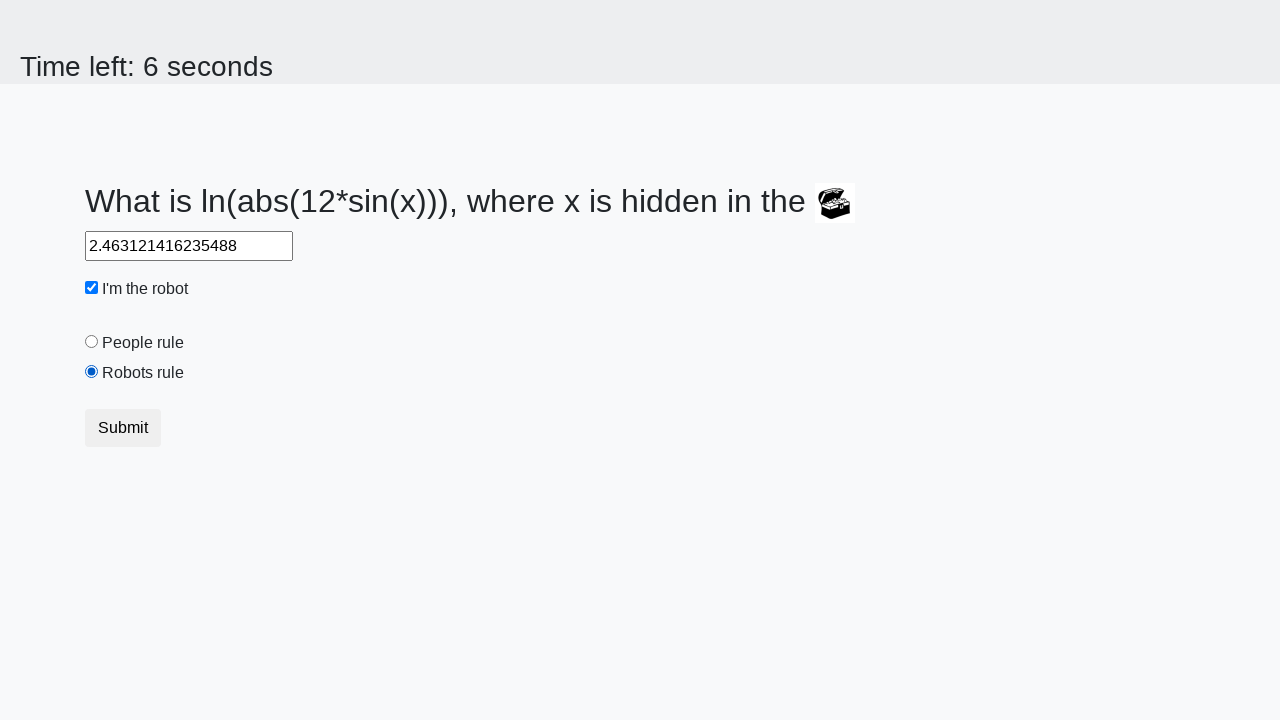

Clicked submit button to submit form at (123, 428) on button.btn
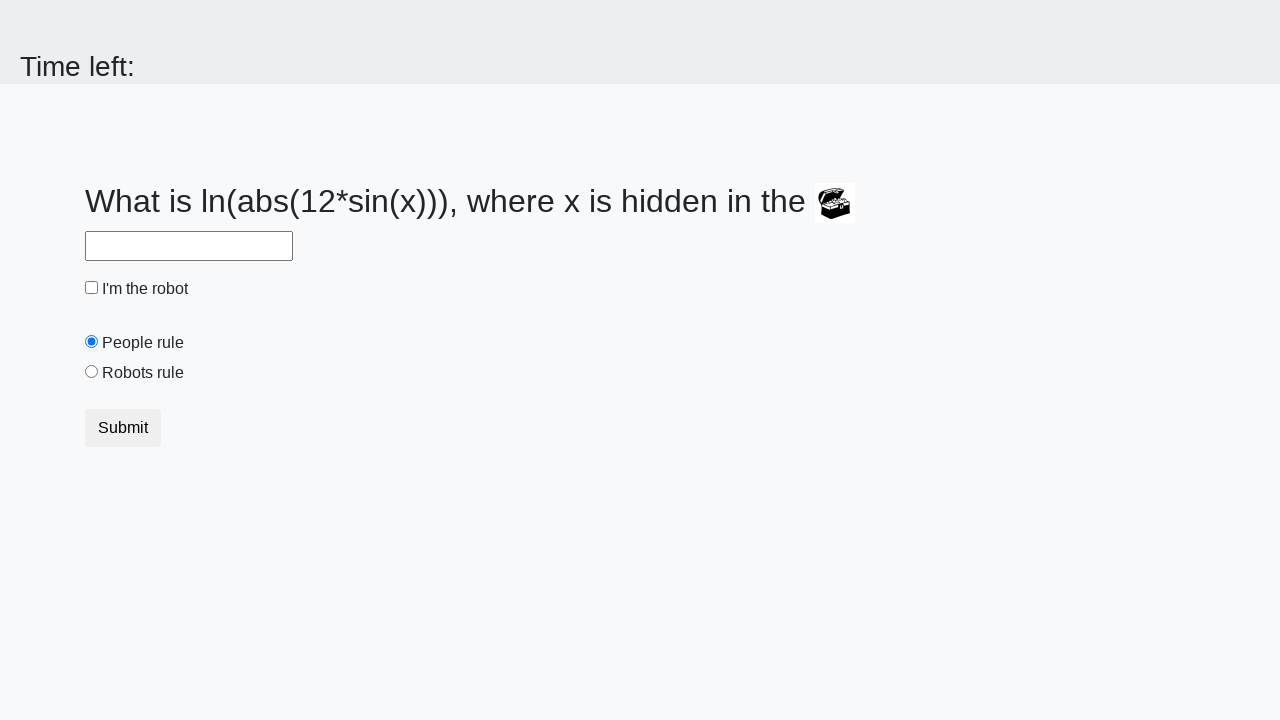

Waited 1 second for form processing
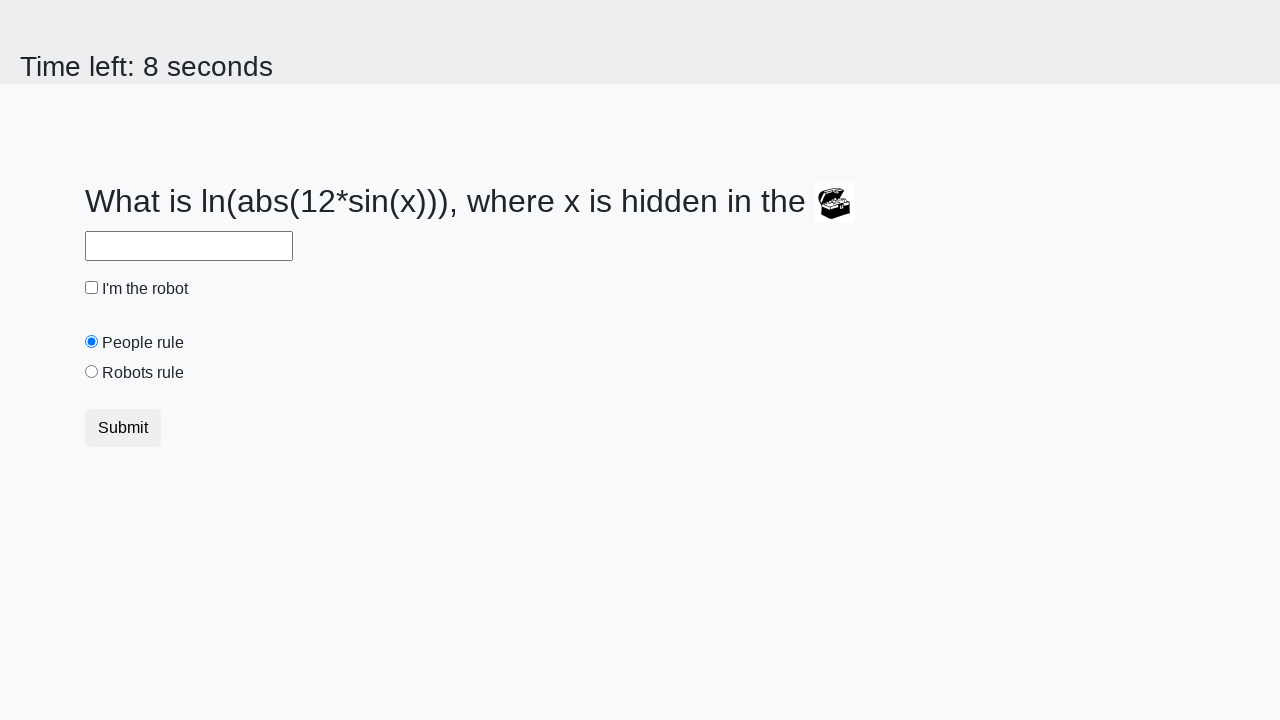

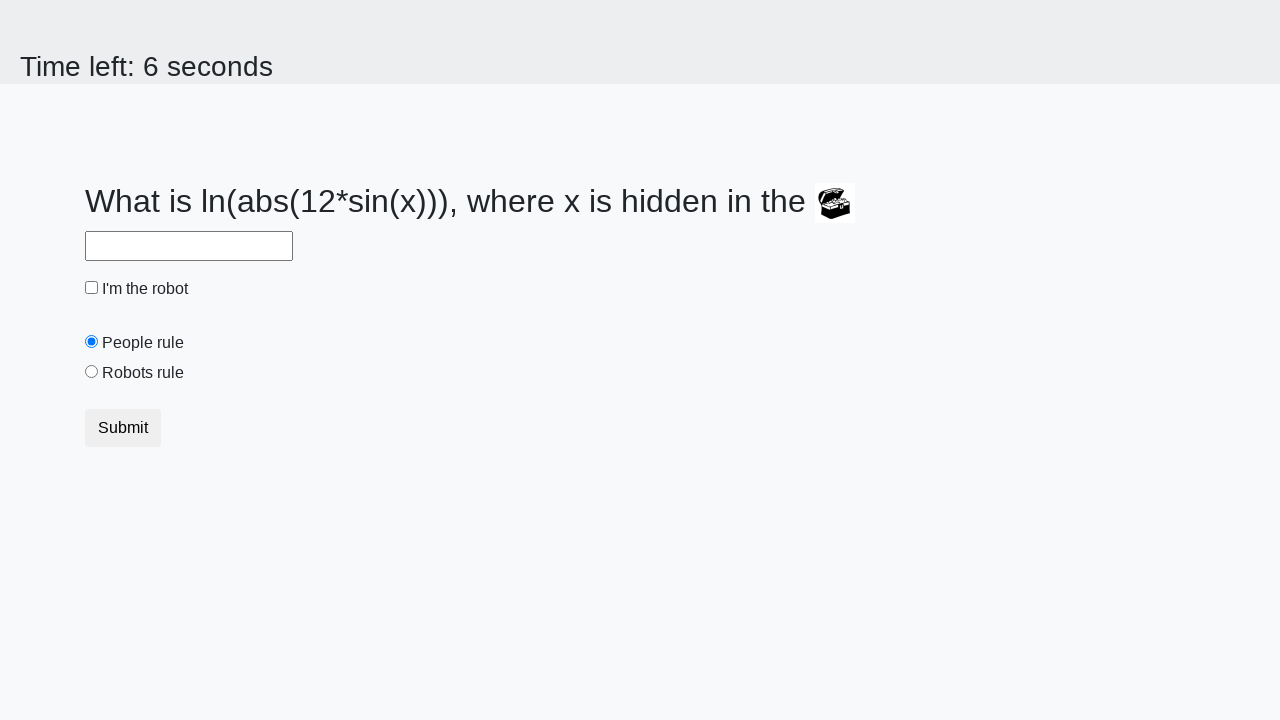